Tests handling a confirmation alert by clicking a button and dismissing the alert

Starting URL: https://demoqa.com/alerts

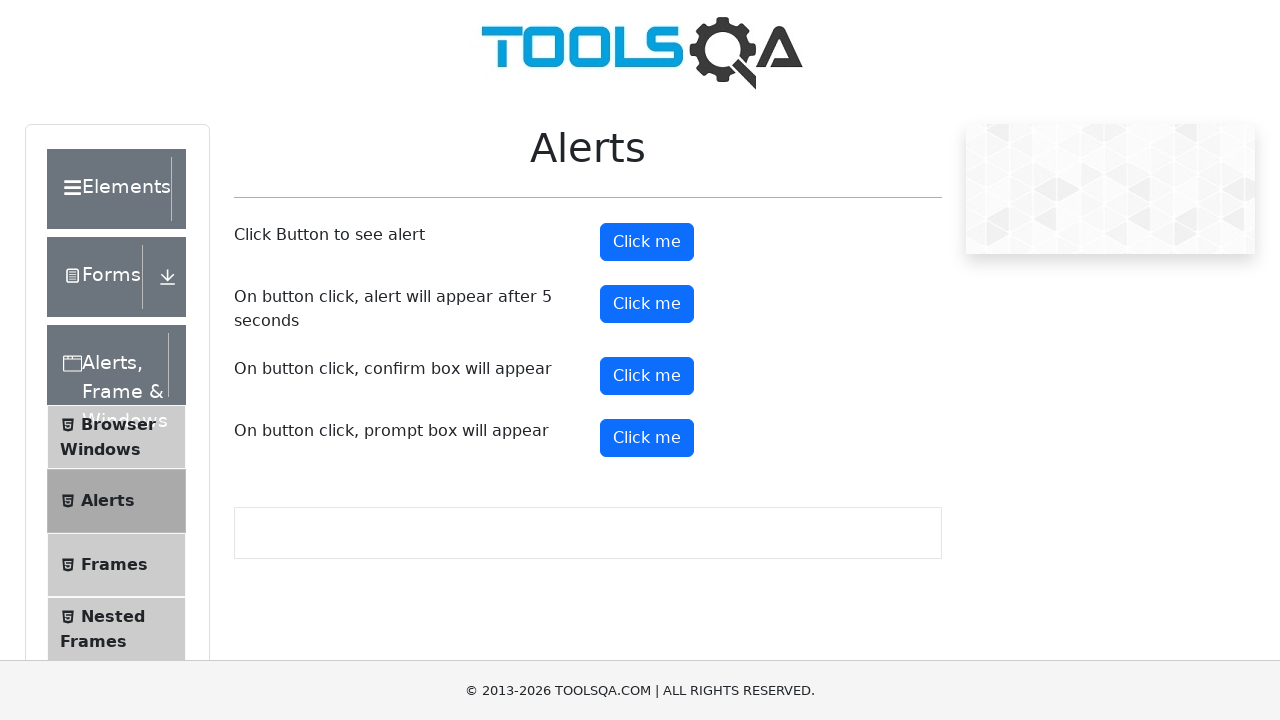

Set up dialog handler to dismiss confirmation alerts
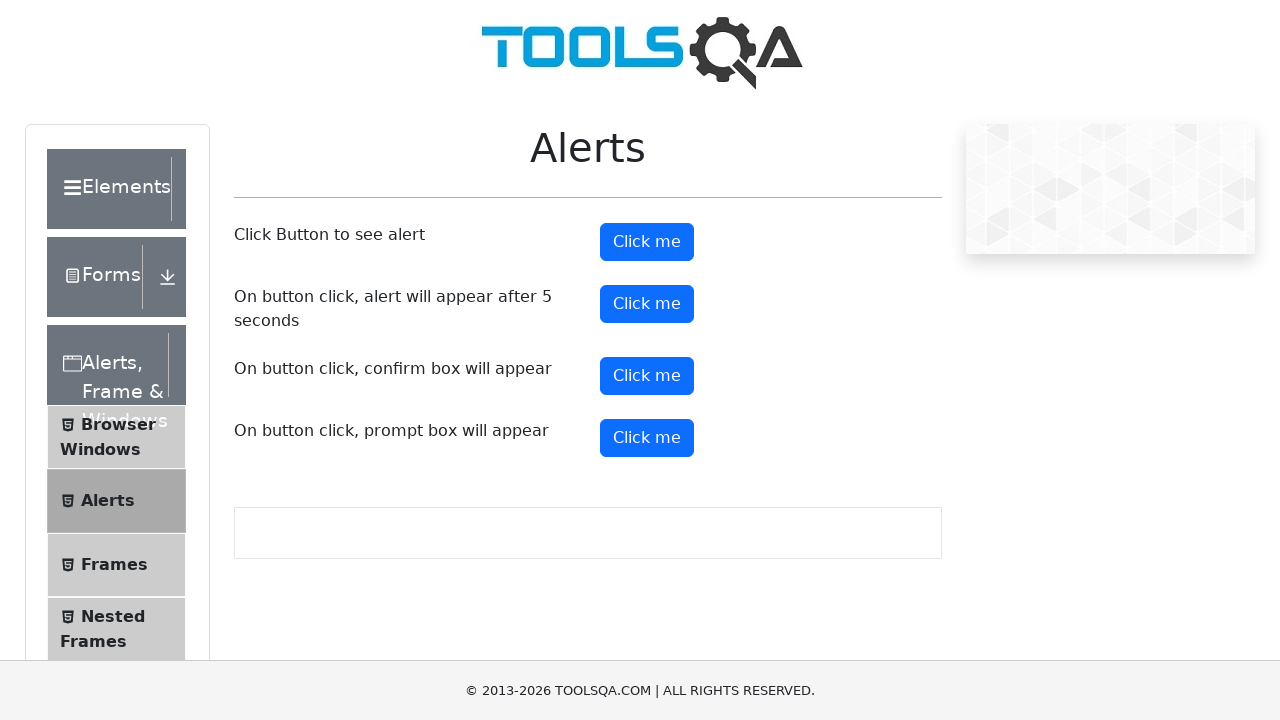

Clicked confirmation button to trigger alert at (647, 376) on #confirmButton
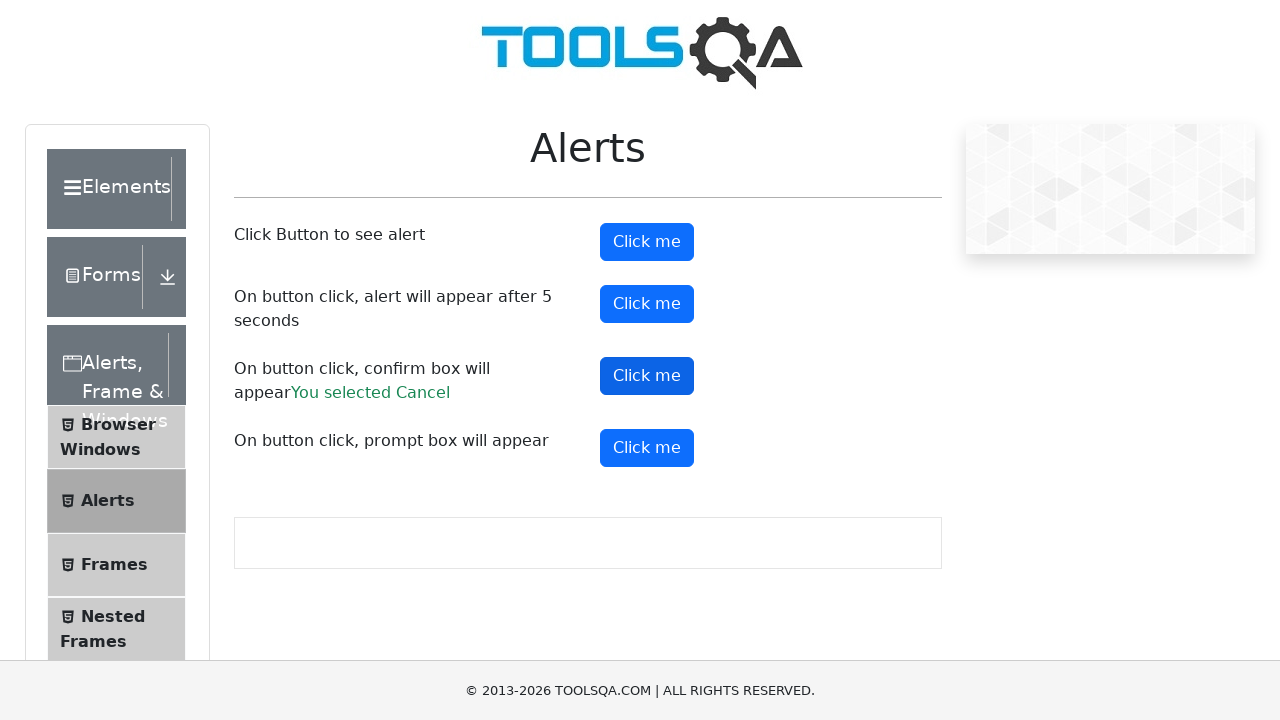

Confirmation result message appeared
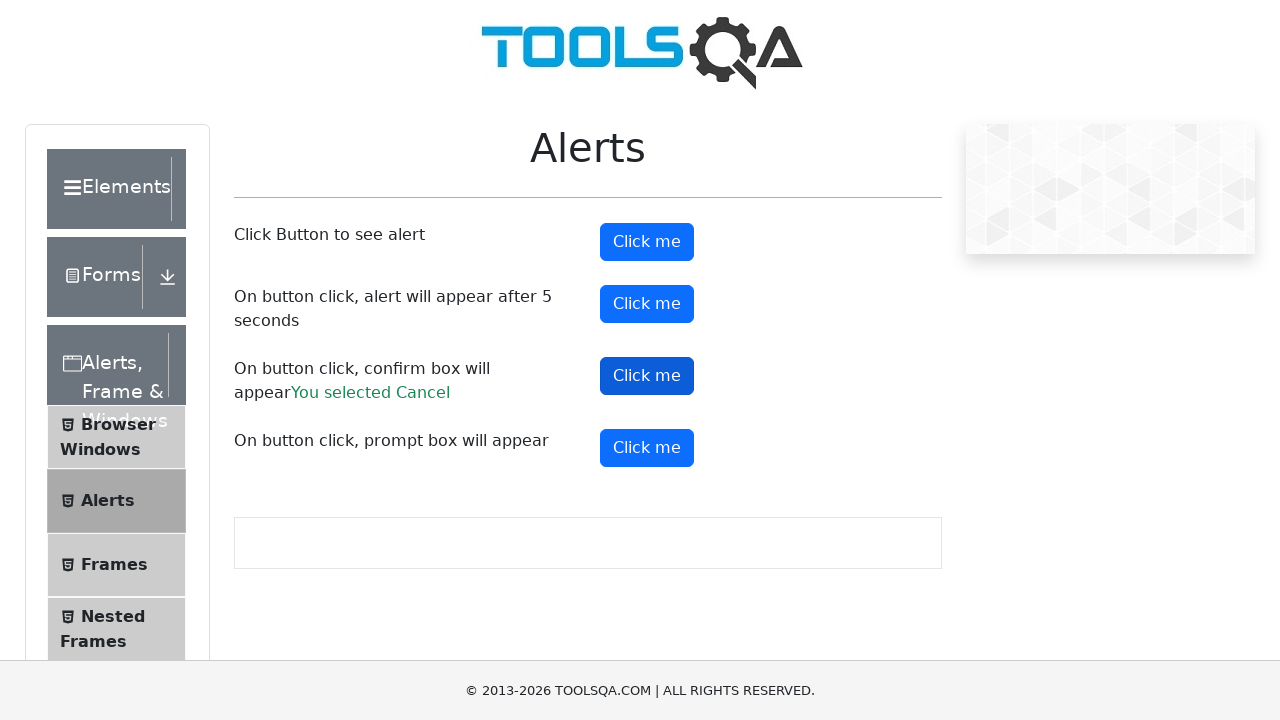

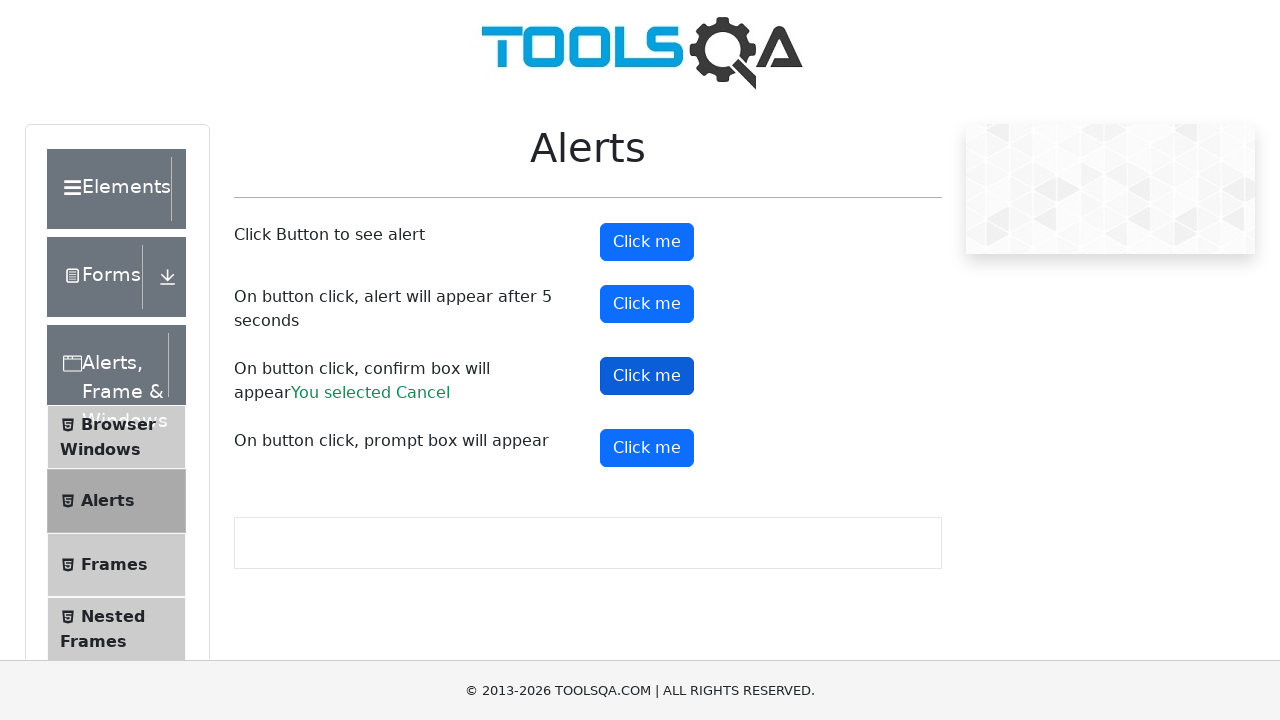